Tests flight search functionality by selecting departure and destination cities, submitting the search form, and verifying flight results are displayed

Starting URL: https://blazedemo.com

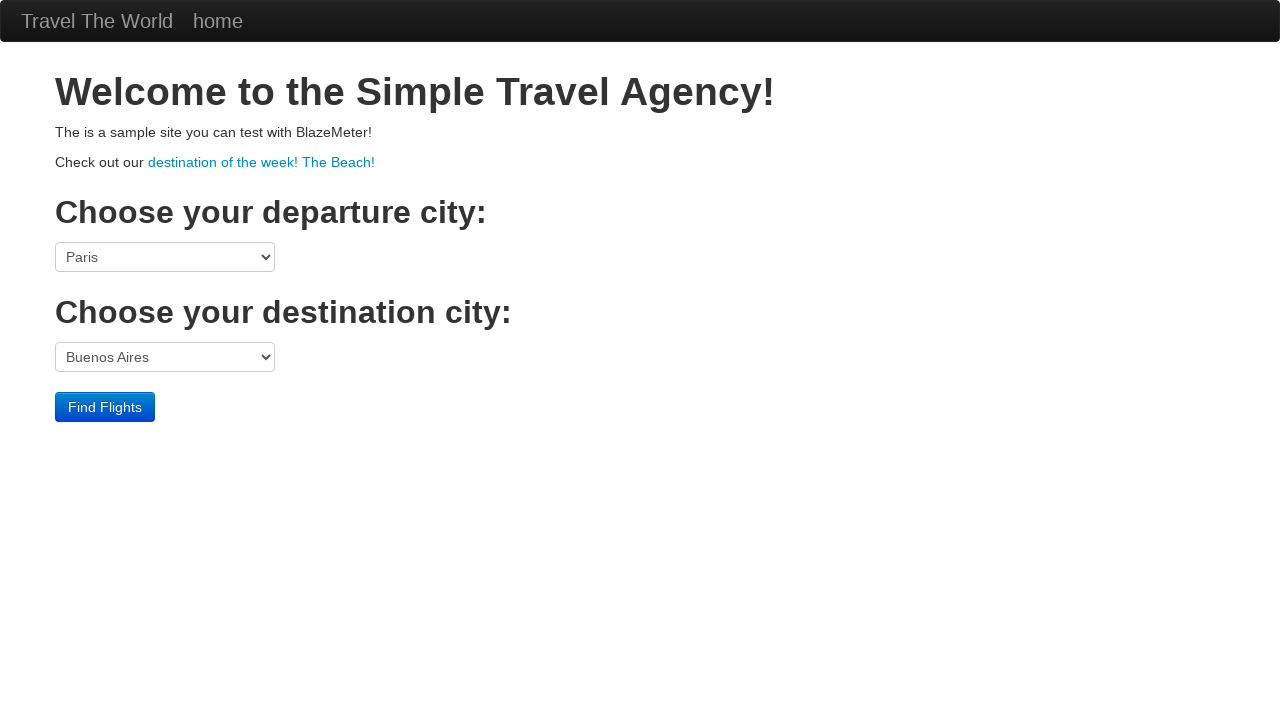

Selected Boston as departure city on select[name='fromPort']
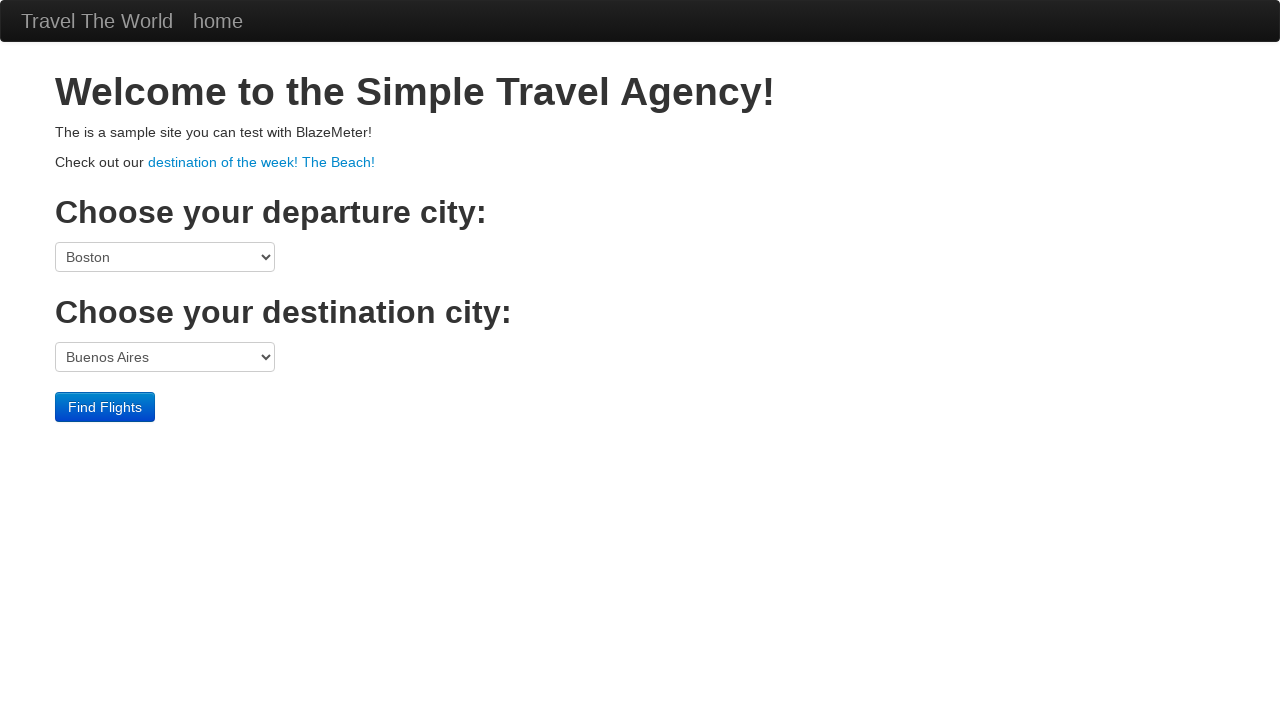

Selected London as destination city on select[name='toPort']
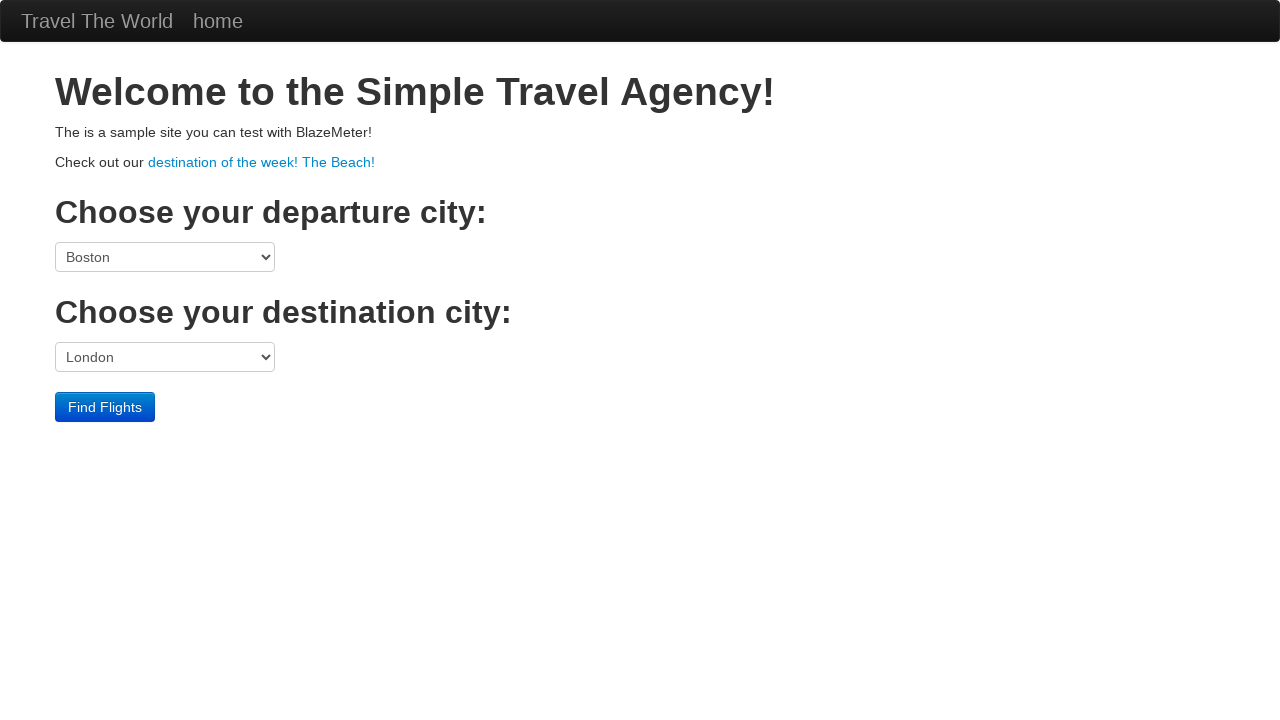

Clicked Find Flights button to submit search form at (105, 407) on input[value='Find Flights']
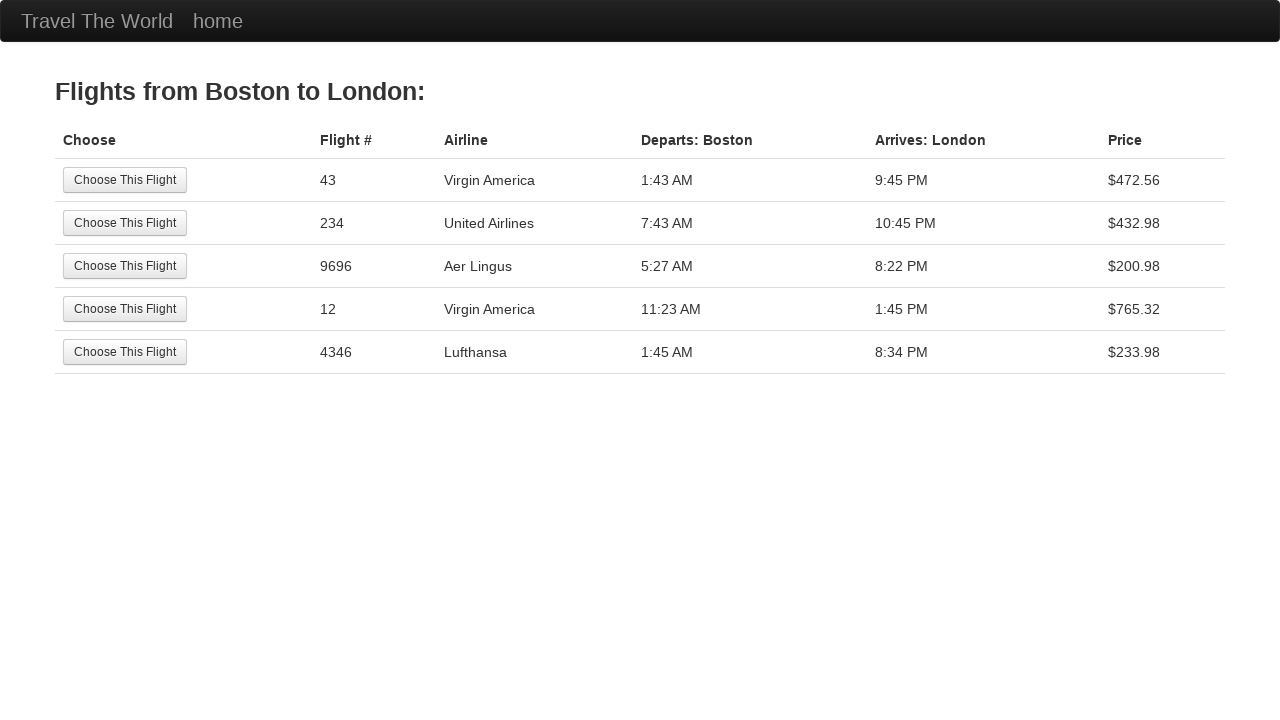

Flight results table loaded successfully
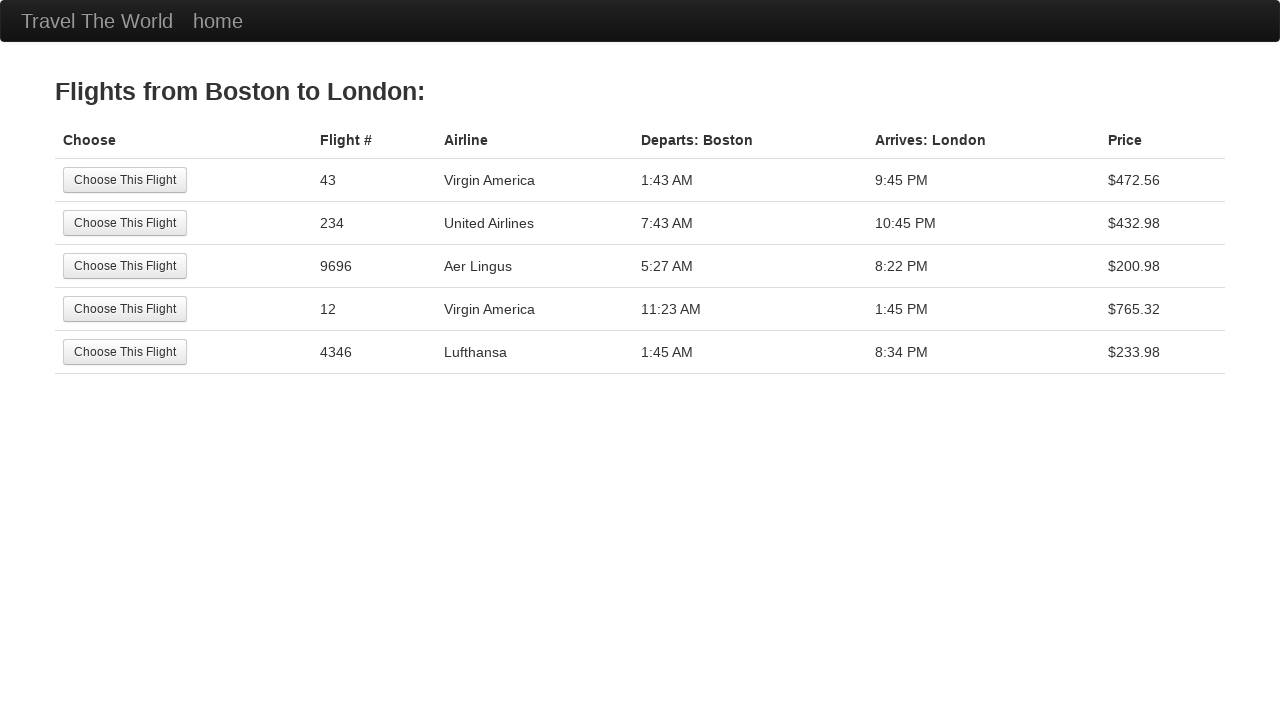

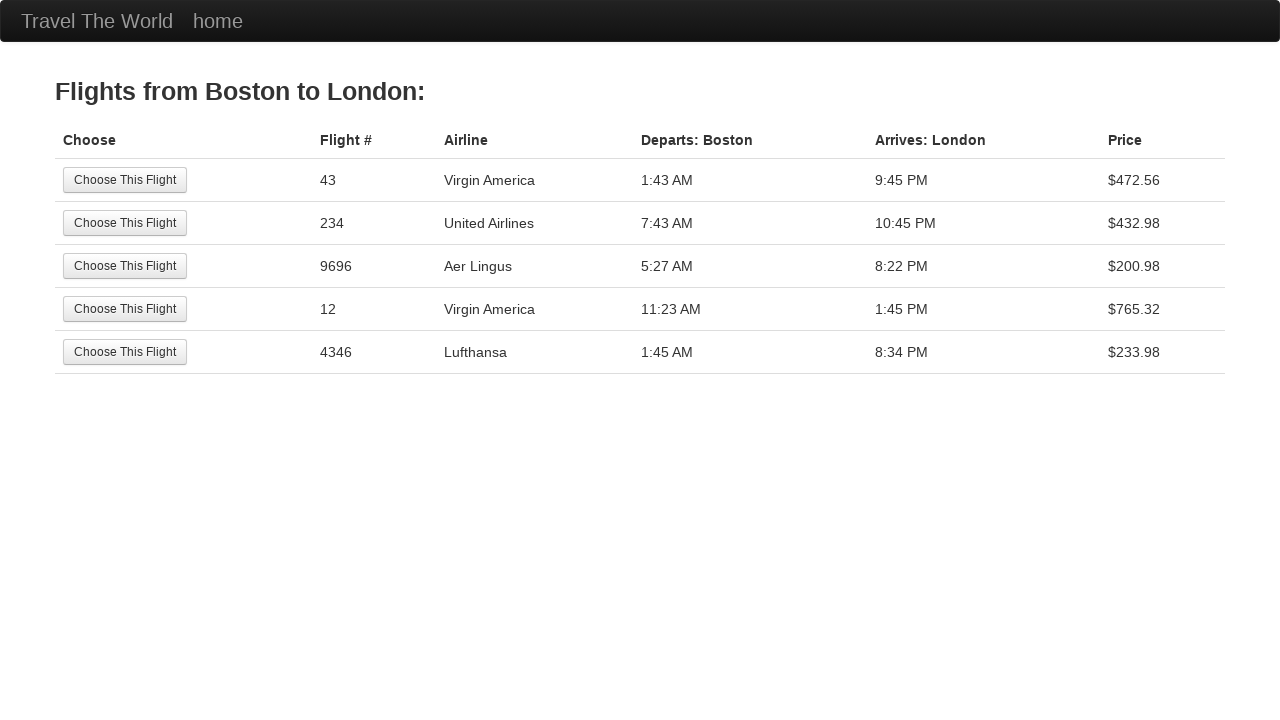